Tests the help/FAQ modal functionality by clicking the help link and verifying the modal appears

Starting URL: https://my.rt.ru/

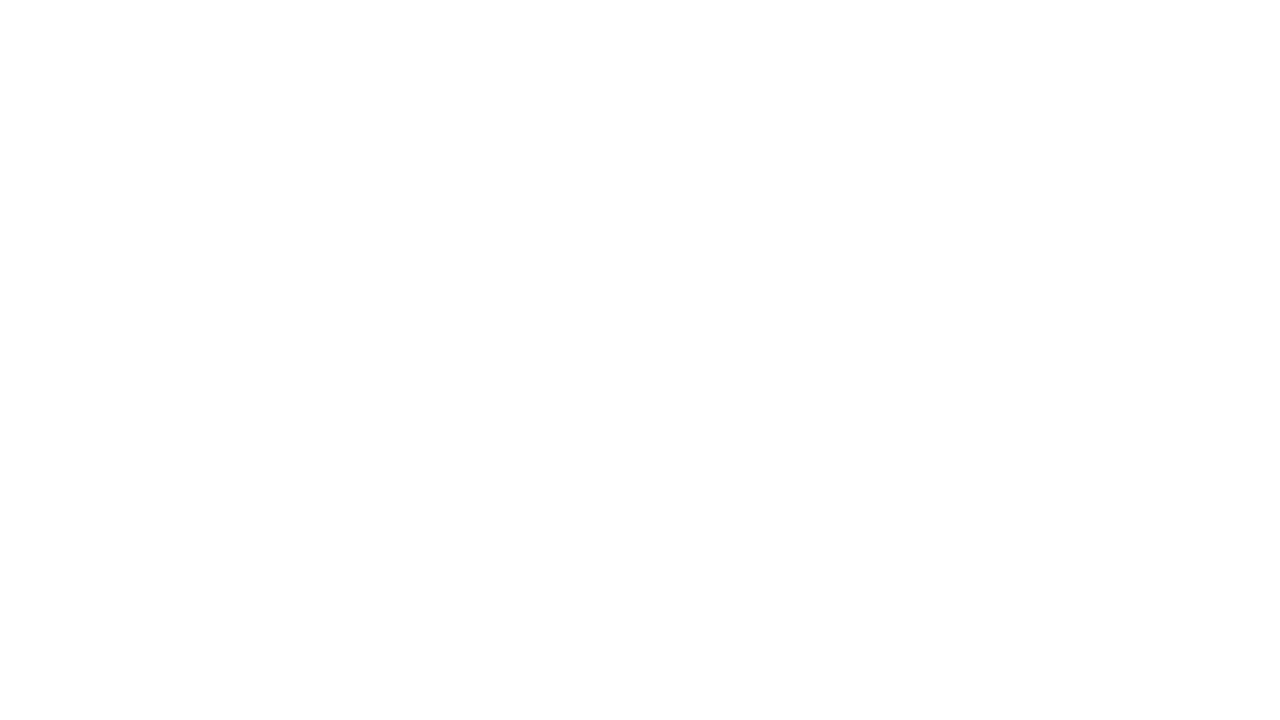

Page loaded - card title element is visible
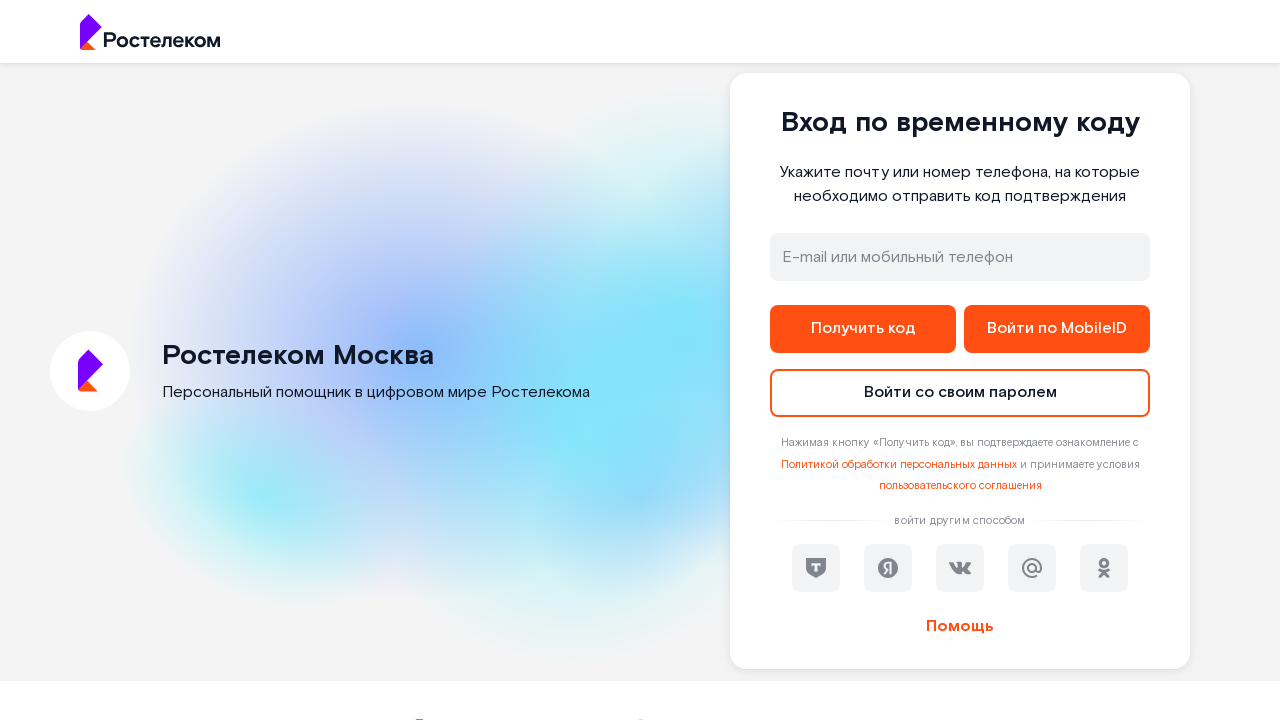

Clicked help/FAQ link at (960, 626) on #faq-open
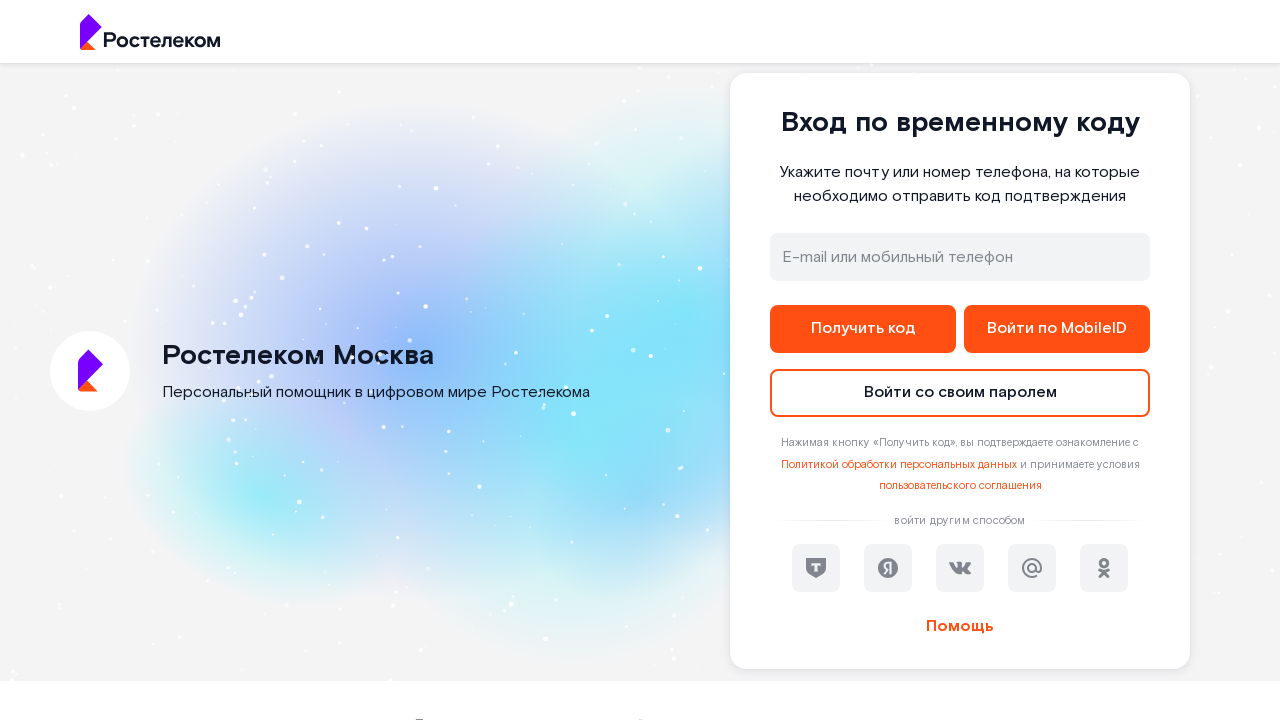

Help/FAQ modal appeared with title visible
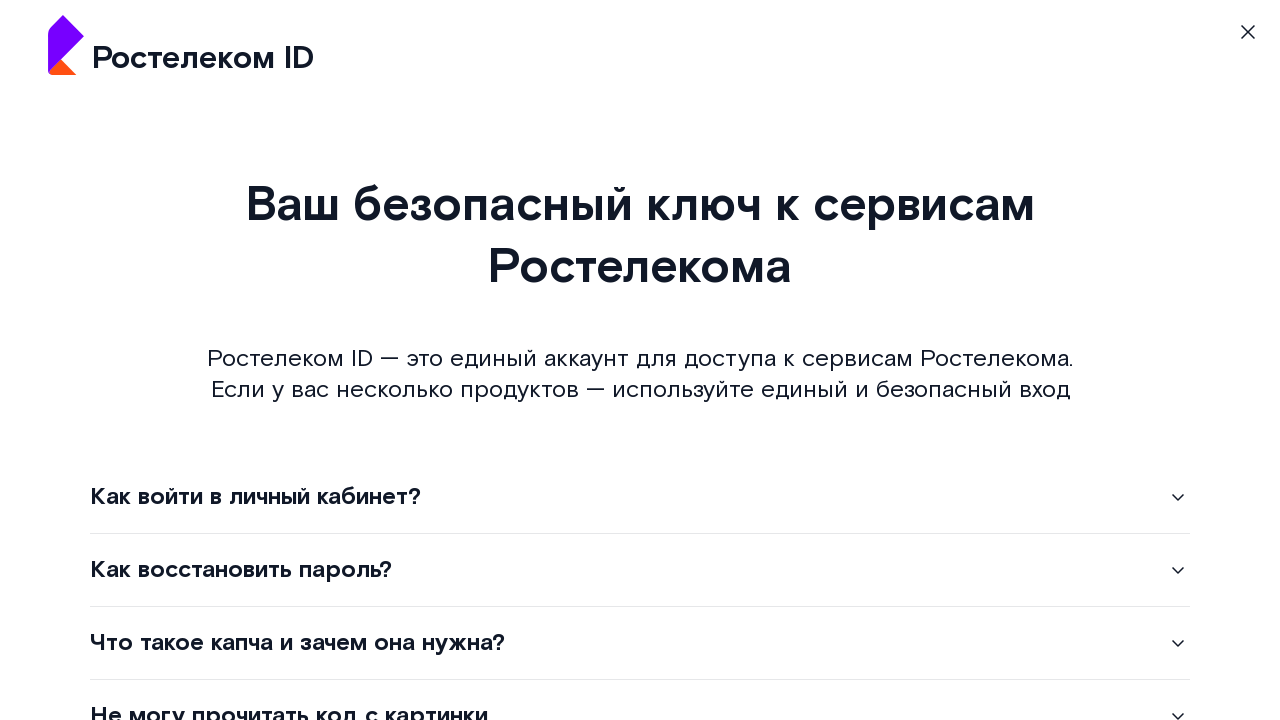

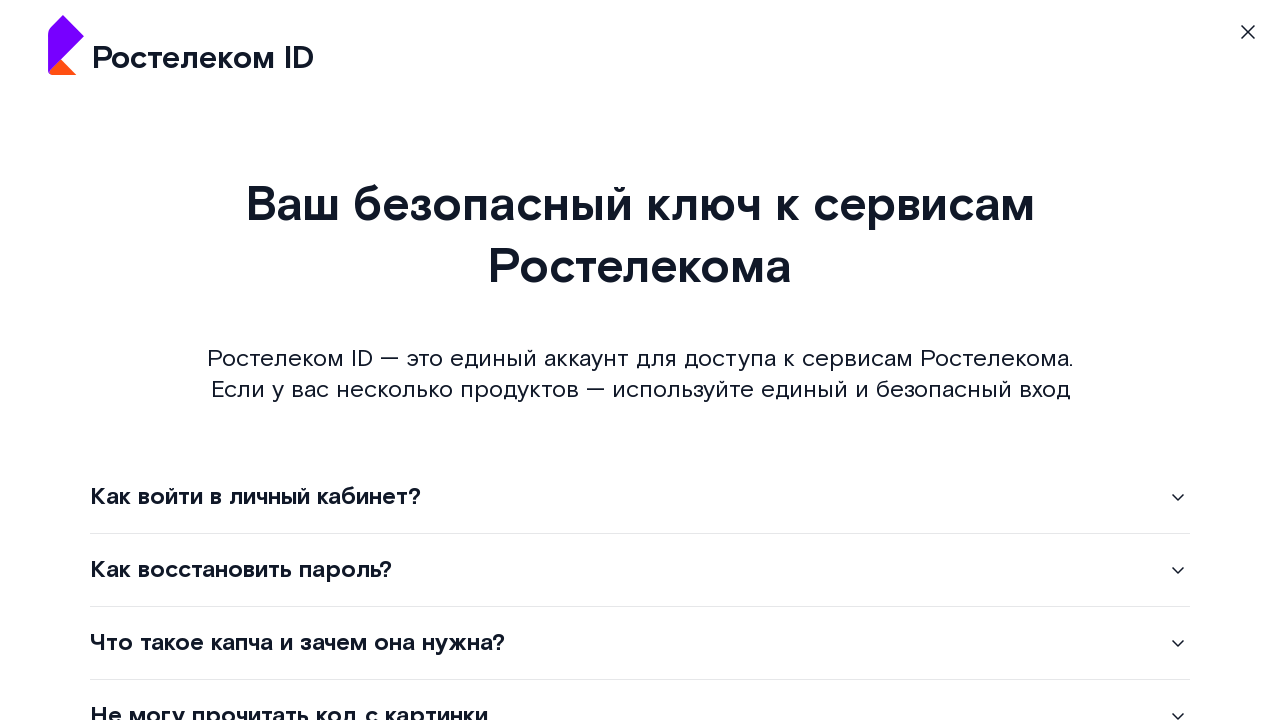